Tests that the todo counter displays the correct number of items

Starting URL: https://demo.playwright.dev/todomvc

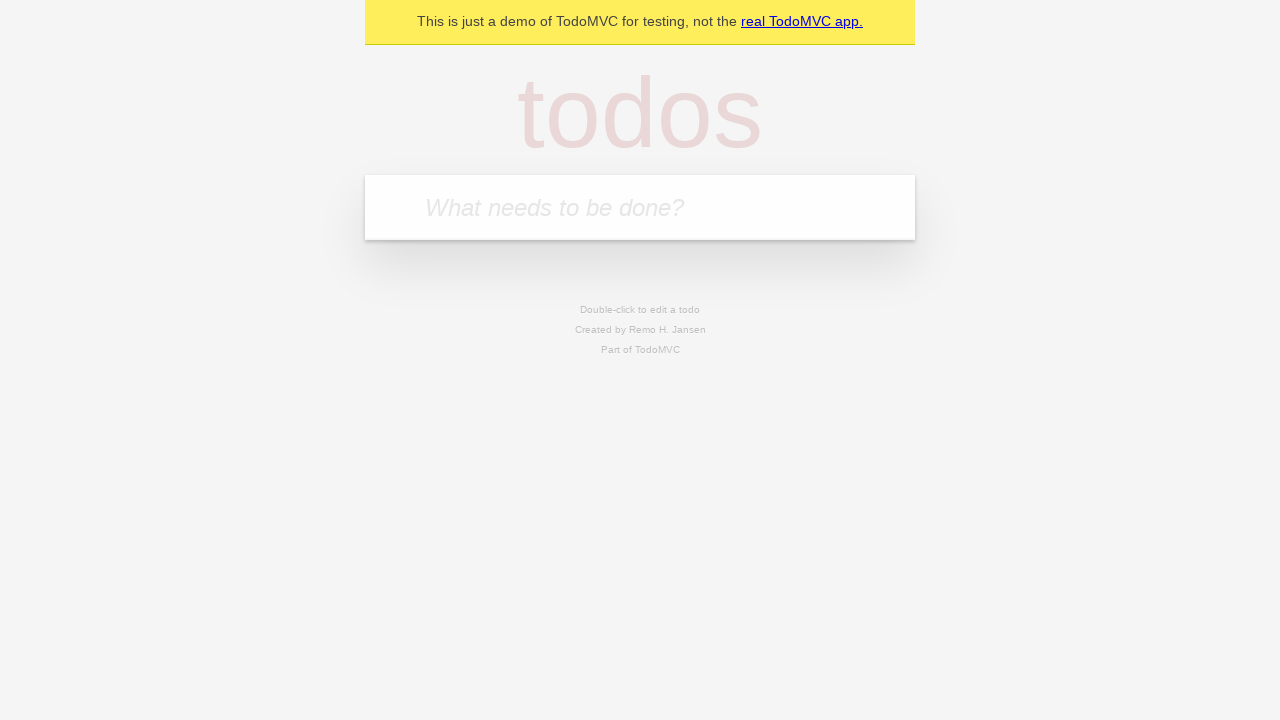

Filled todo input with 'buy some cheese' on internal:attr=[placeholder="What needs to be done?"i]
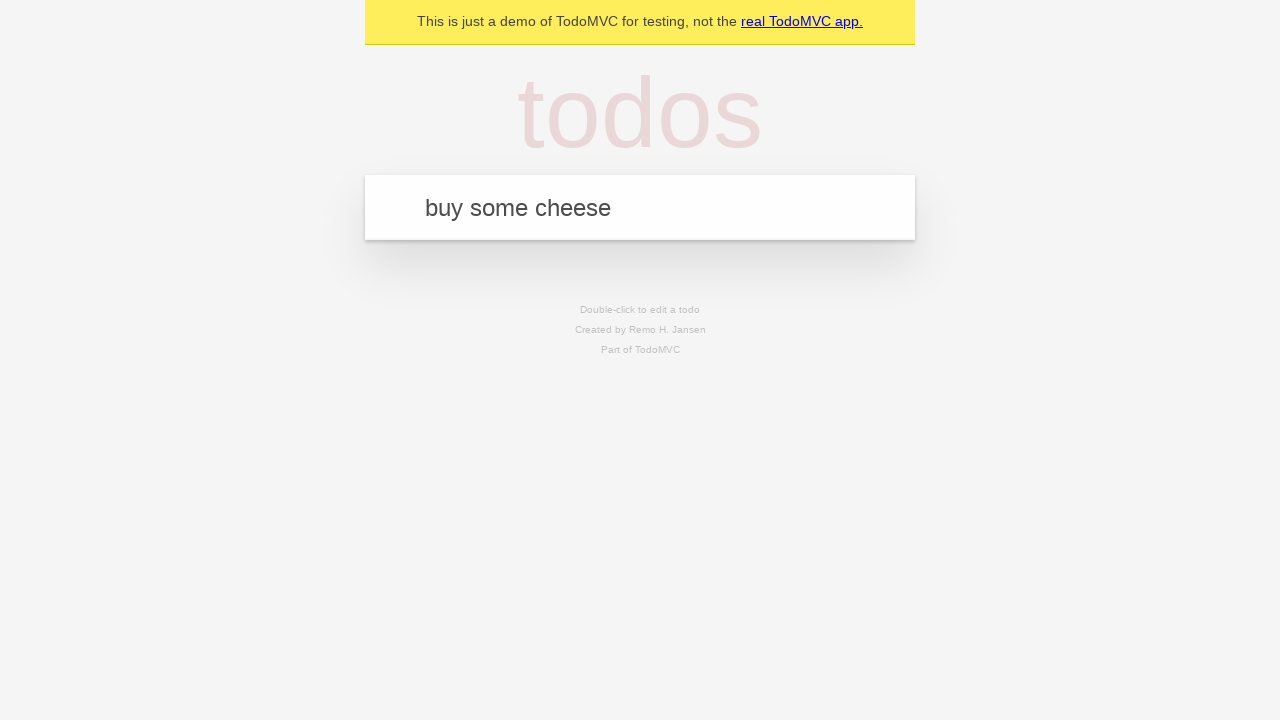

Pressed Enter to create first todo item on internal:attr=[placeholder="What needs to be done?"i]
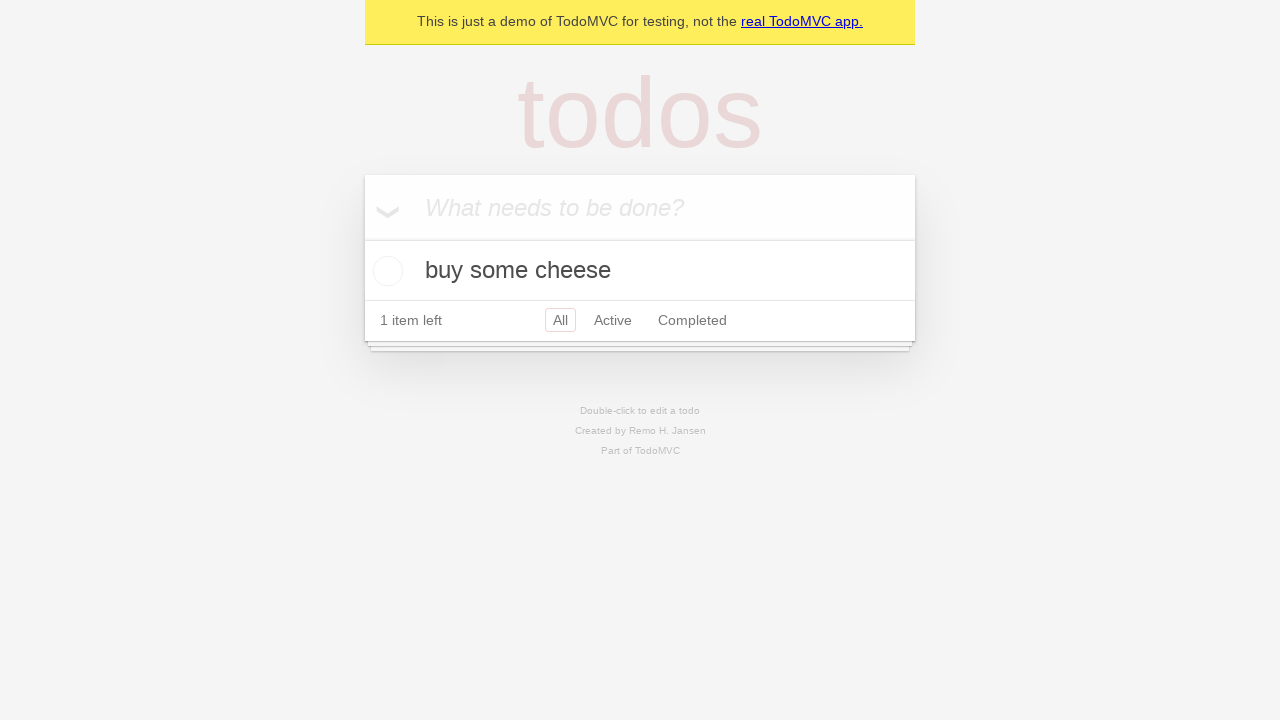

Todo counter element loaded and visible
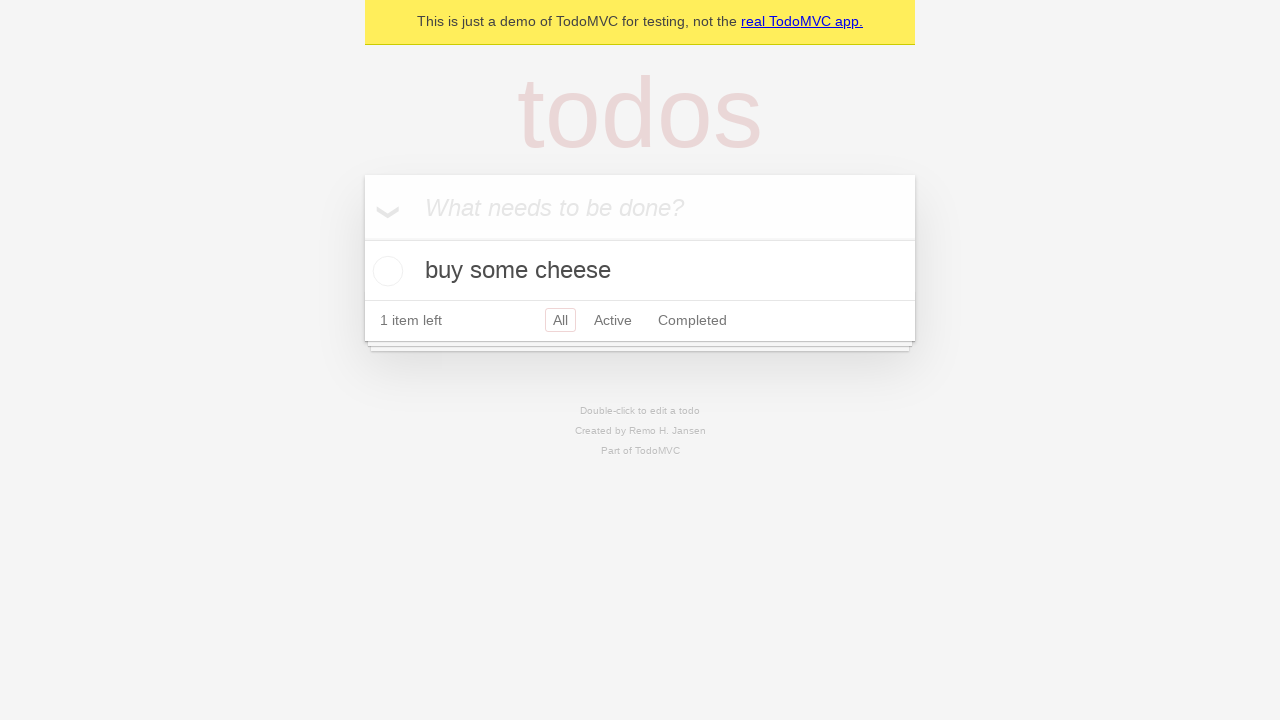

Filled todo input with 'feed the cat' on internal:attr=[placeholder="What needs to be done?"i]
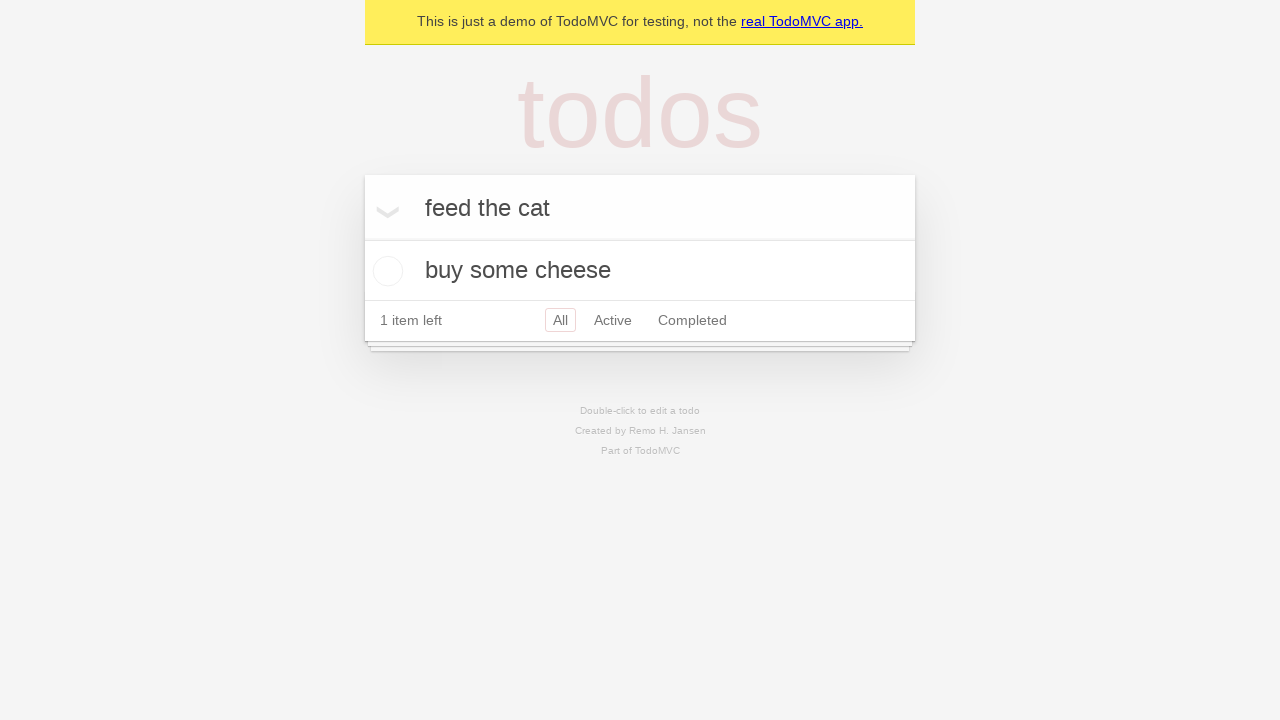

Pressed Enter to create second todo item on internal:attr=[placeholder="What needs to be done?"i]
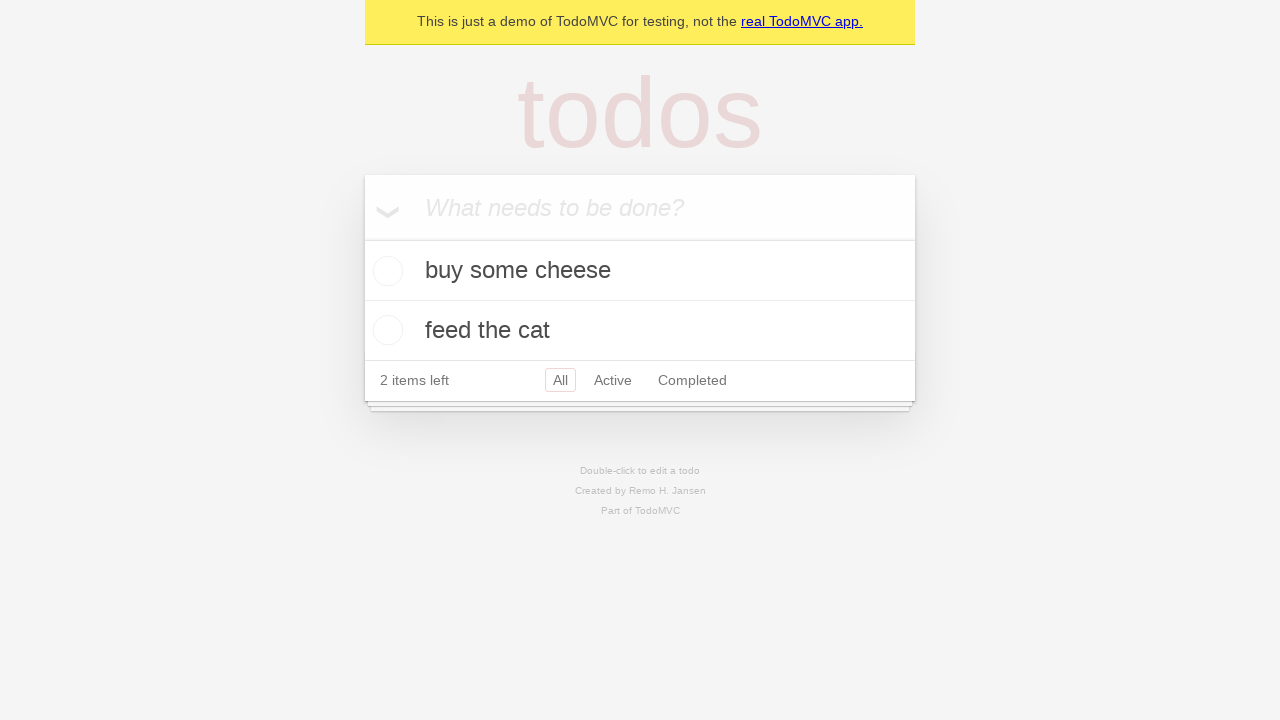

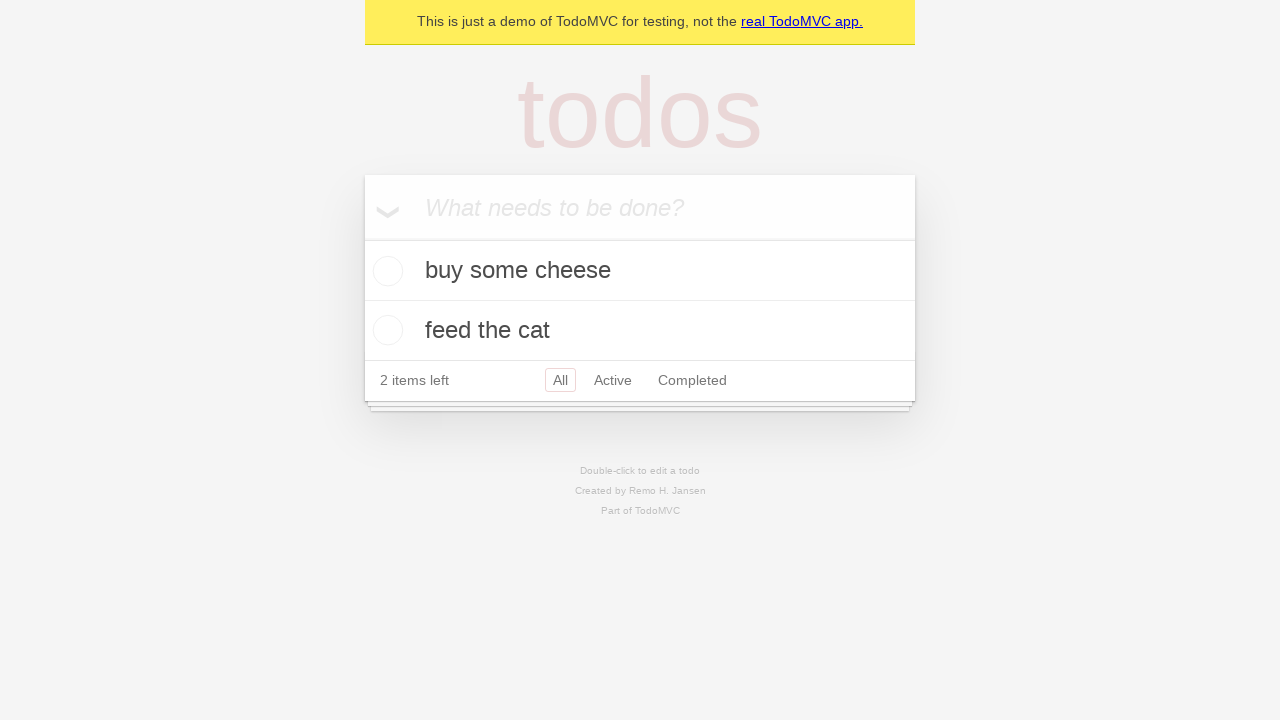